Tests drag and drop functionality by dragging three puzzle pieces to their corresponding slots and verifying the success message is displayed

Starting URL: https://claruswaysda.github.io/dragAndDrop.html

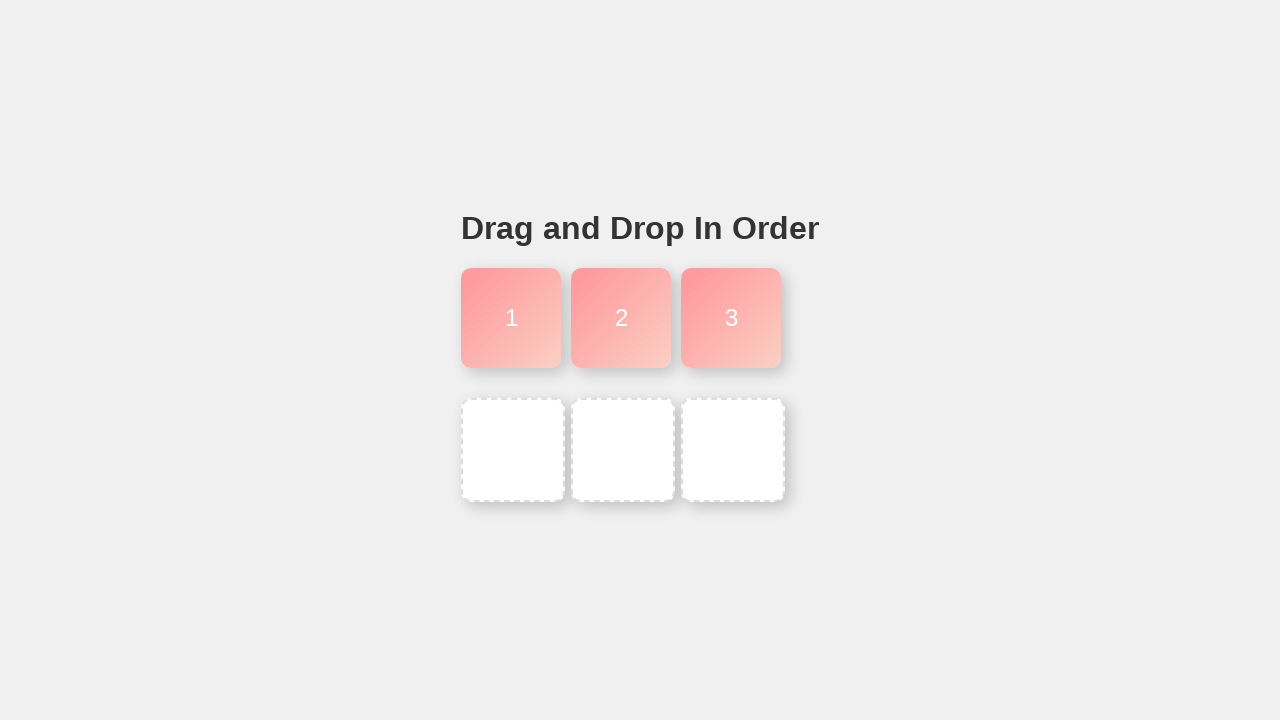

Dragged puzzle piece 1 to slot 1 at (513, 450)
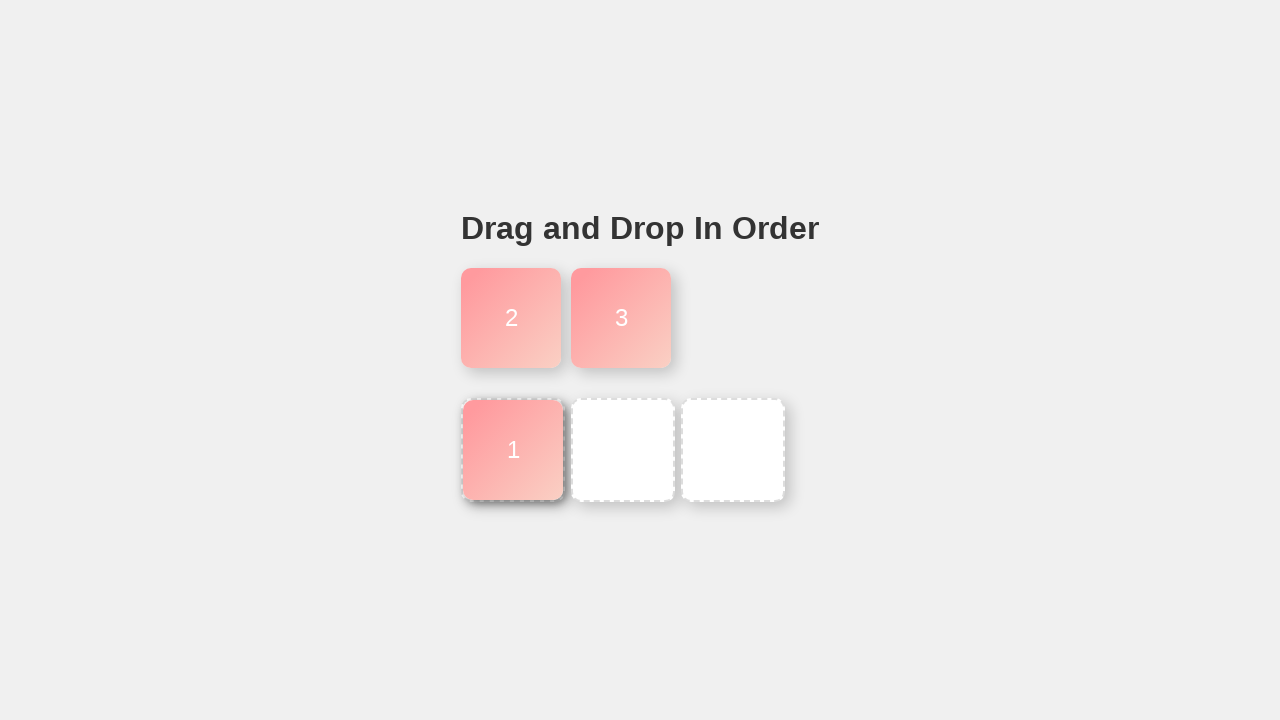

Dragged puzzle piece 2 to slot 2 at (623, 450)
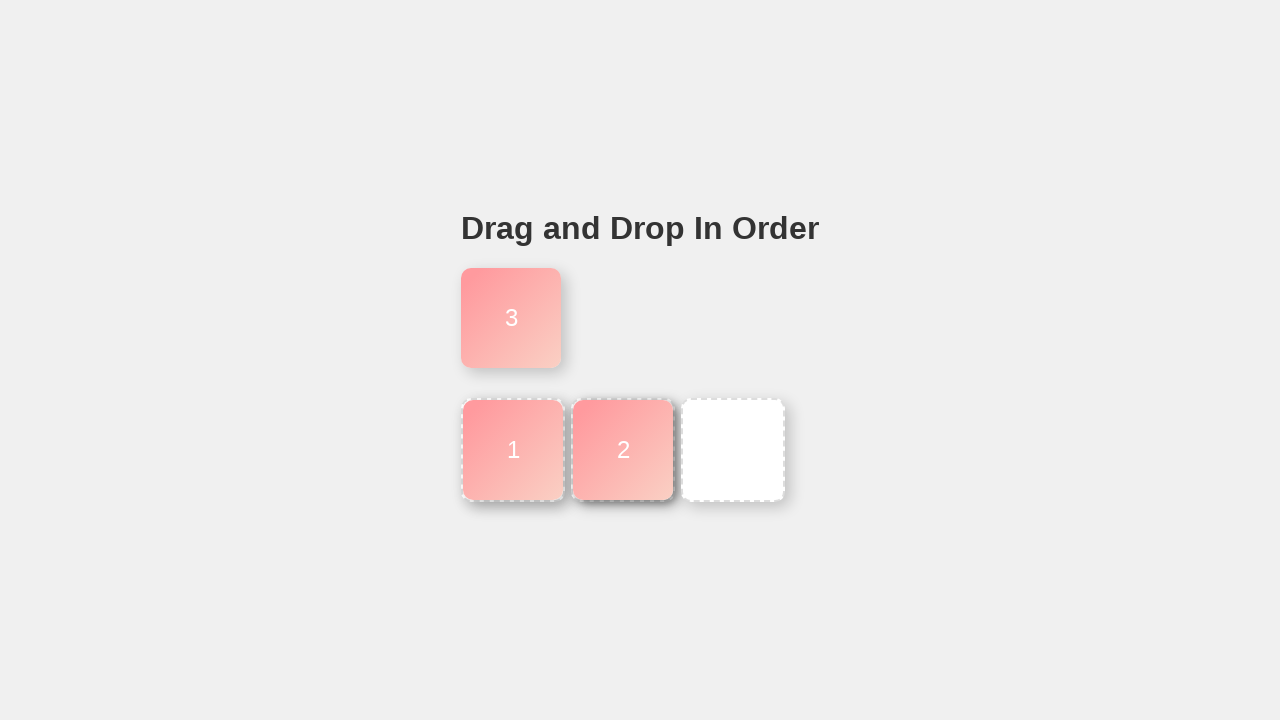

Dragged puzzle piece 3 to slot 3 at (733, 450)
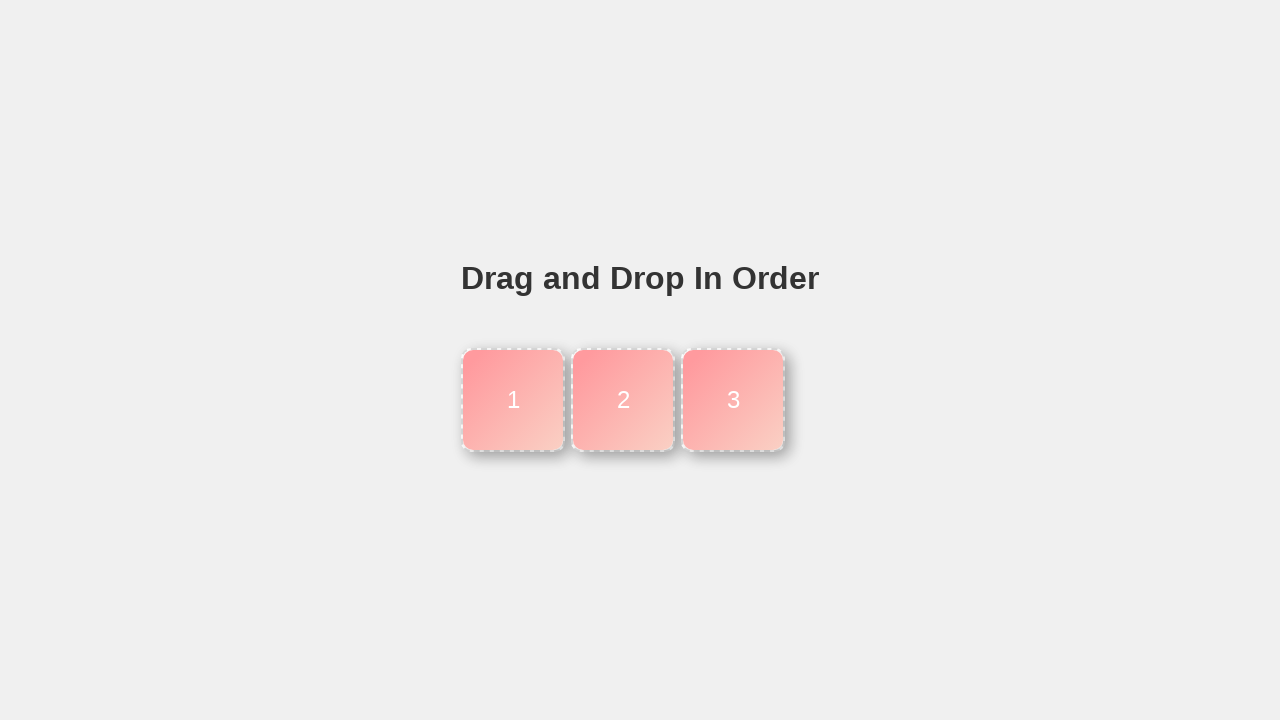

Success message became visible after all pieces placed
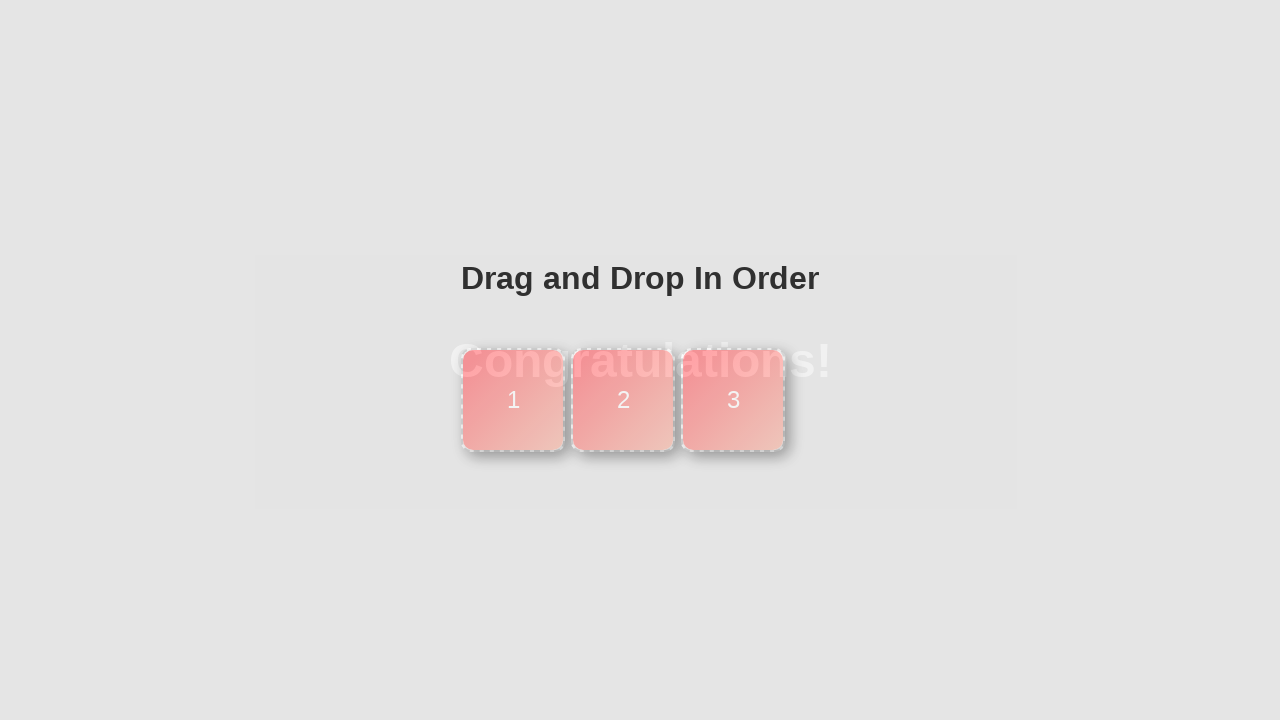

Verified success message contains 'Congratulations'
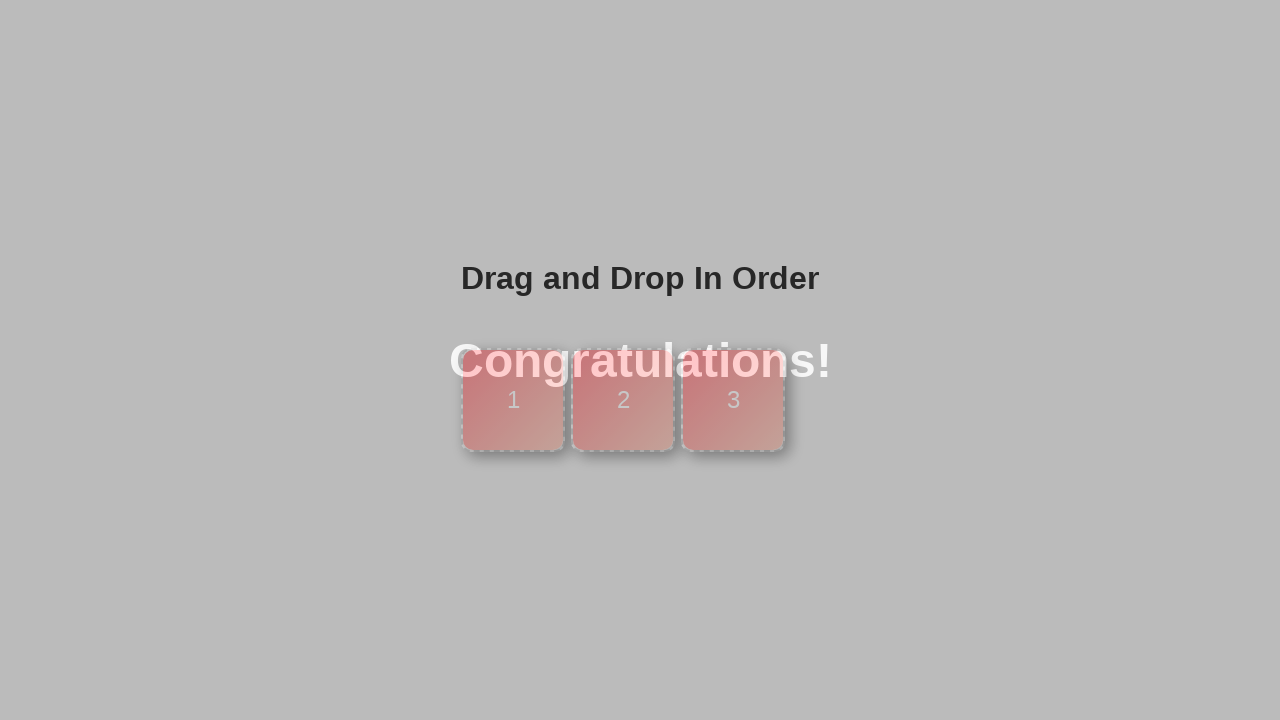

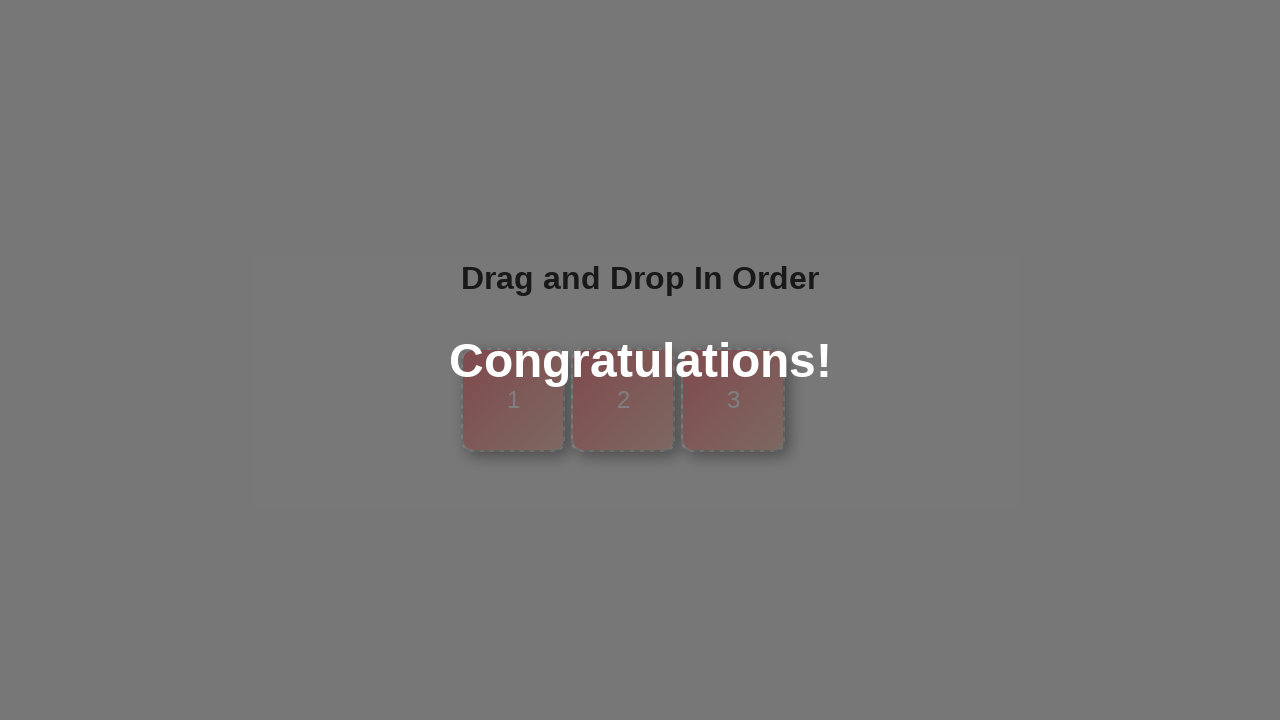